Tests keyboard actions by typing text into a first name field while holding the SHIFT key to produce uppercase text

Starting URL: https://awesomeqa.com/practice.html

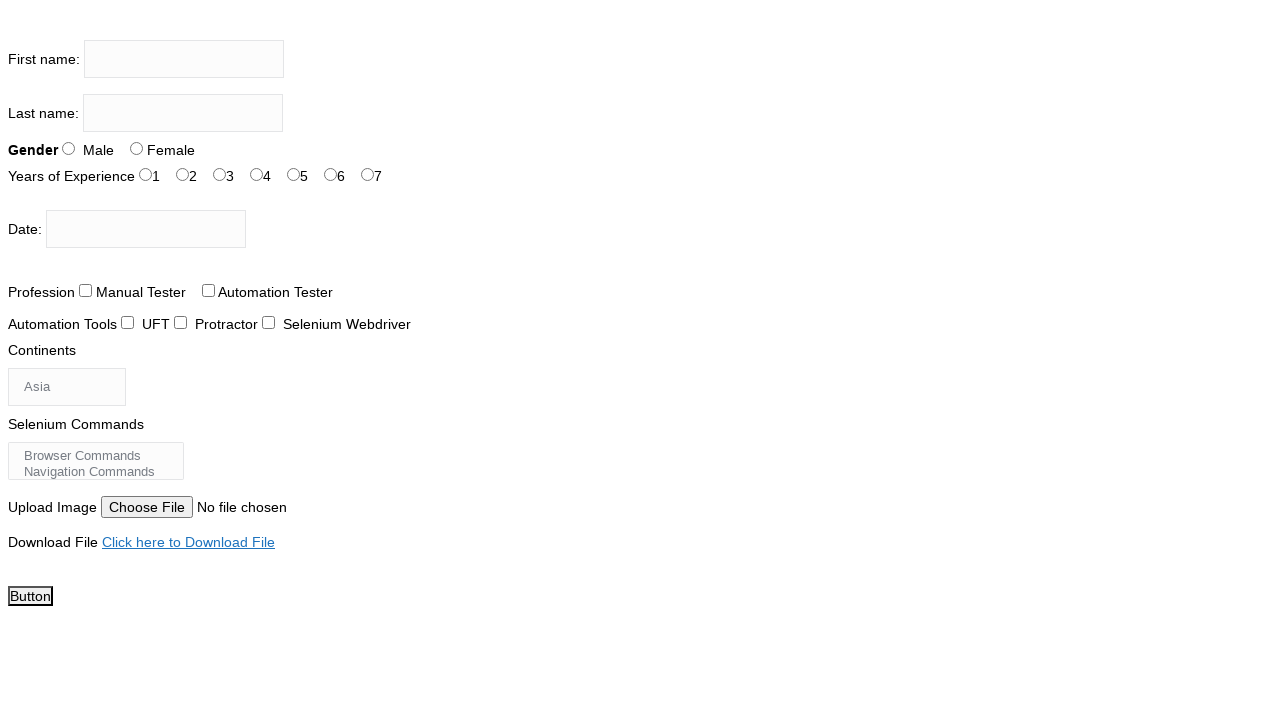

Navigated to https://awesomeqa.com/practice.html
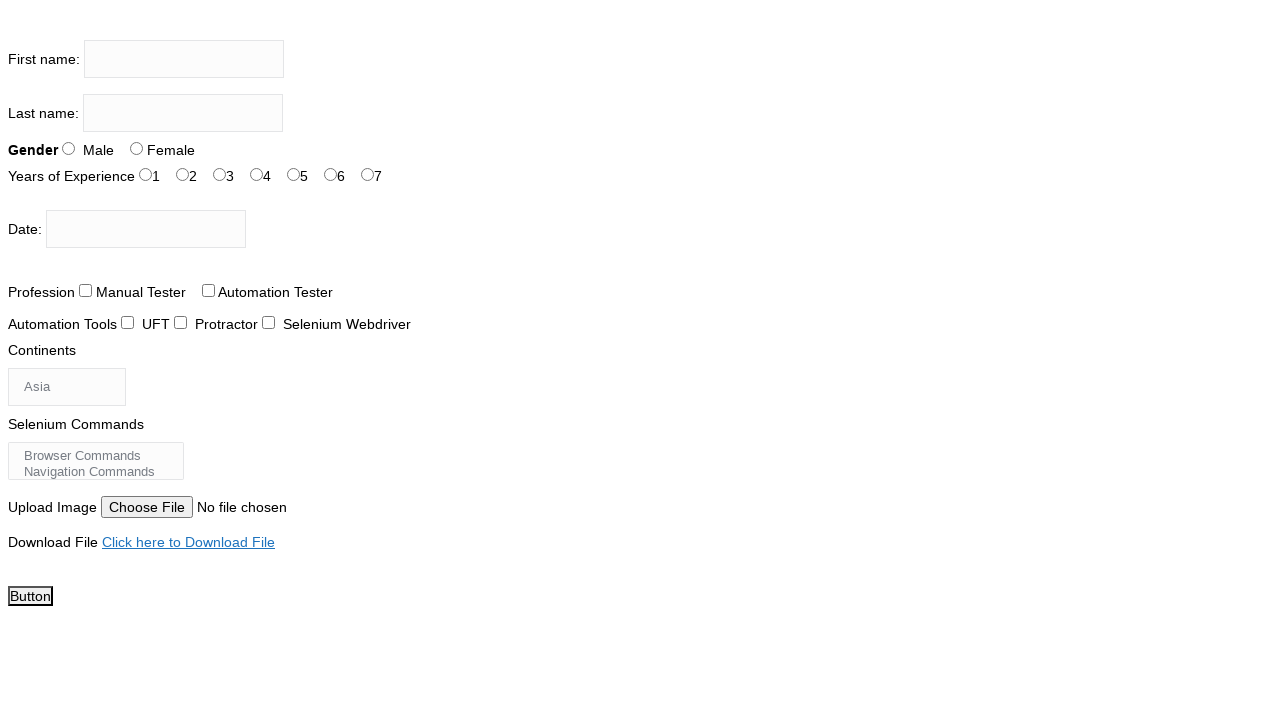

Filled first name field with 'MADHUKAR' using SHIFT key to produce uppercase text on input[name='firstname']
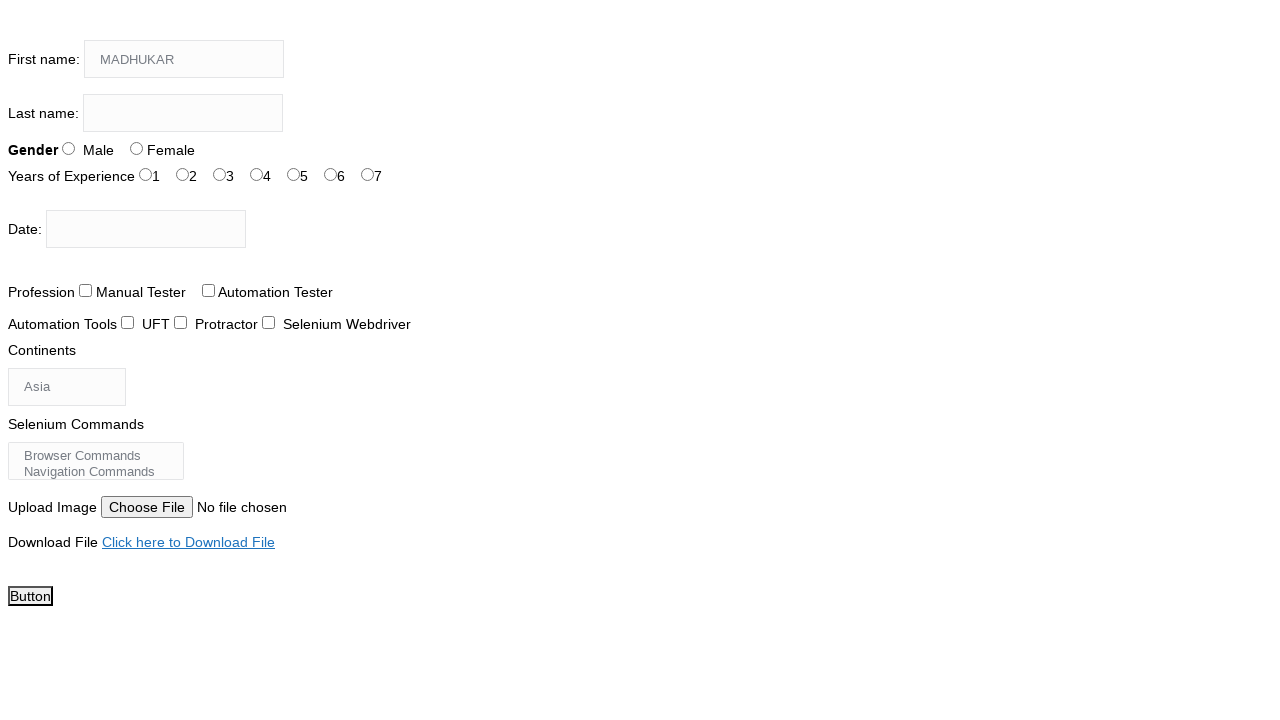

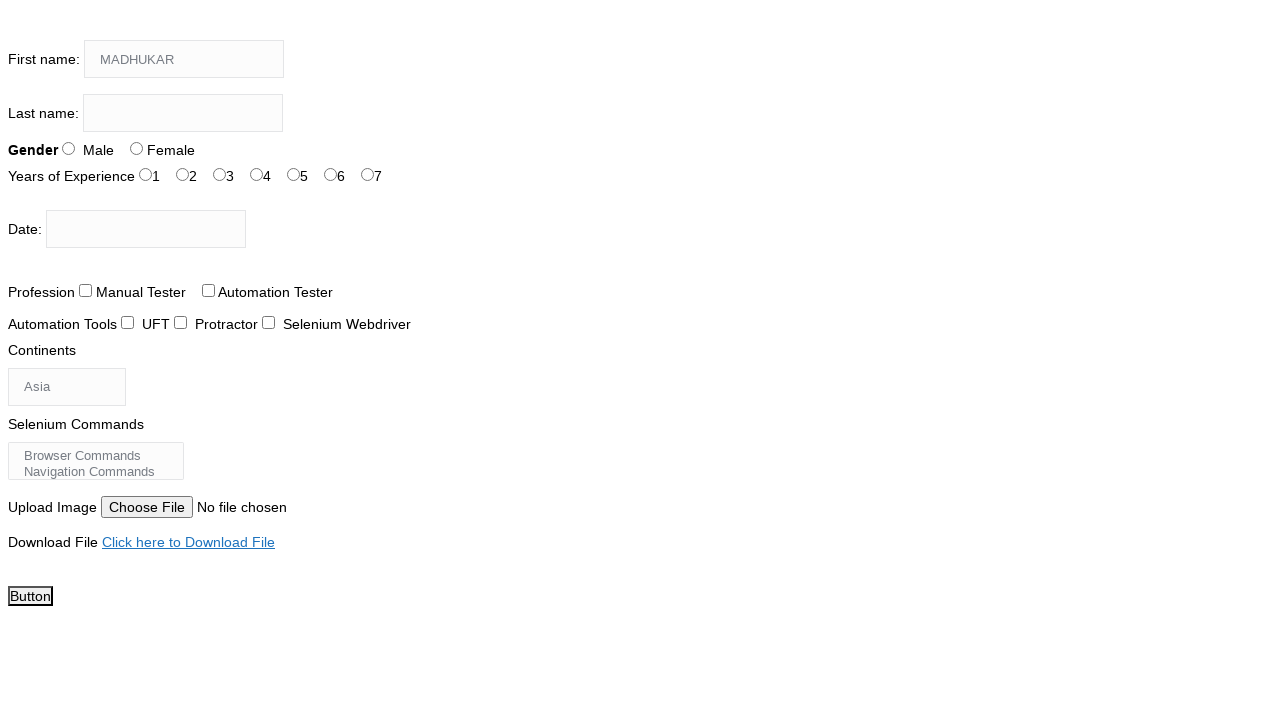